Navigates to the Goodreads autobiography genre page and clicks on a book cover image to view book details.

Starting URL: https://www.goodreads.com/genres/autobiography

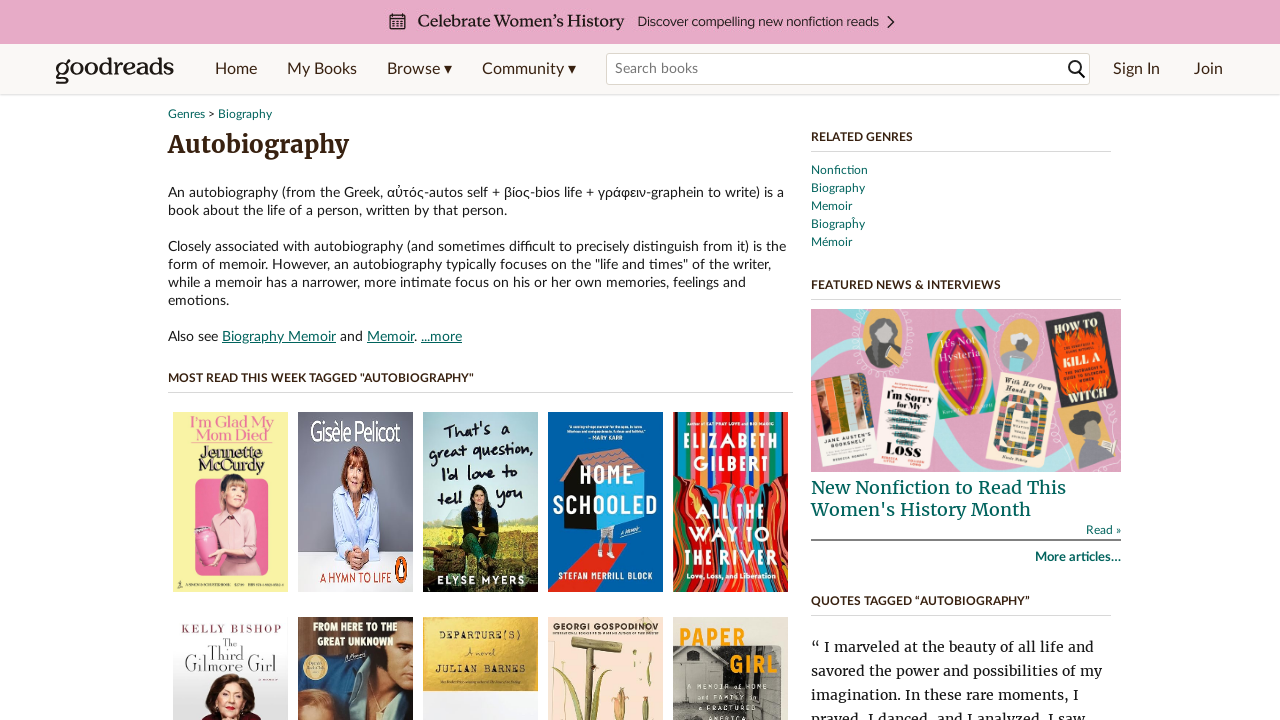

Waited for book cover images to load on Goodreads autobiography genre page
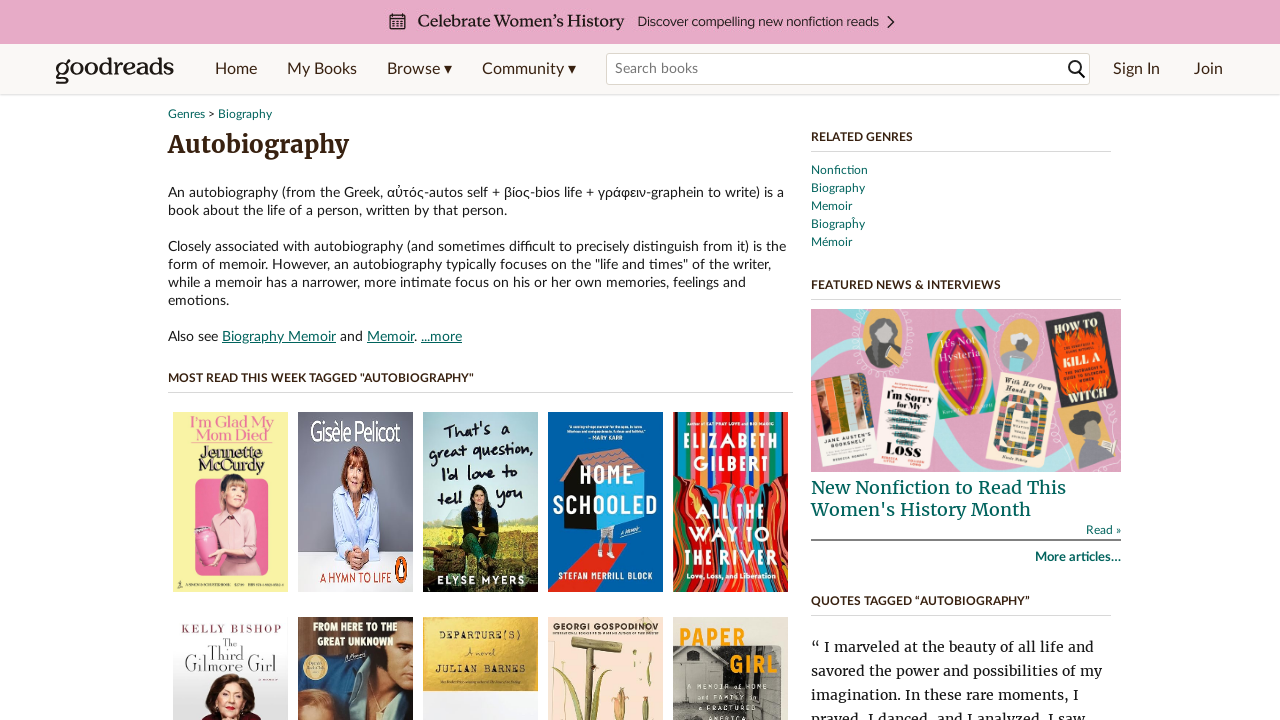

Clicked on first book cover image to view book details at (230, 502) on .bookImage
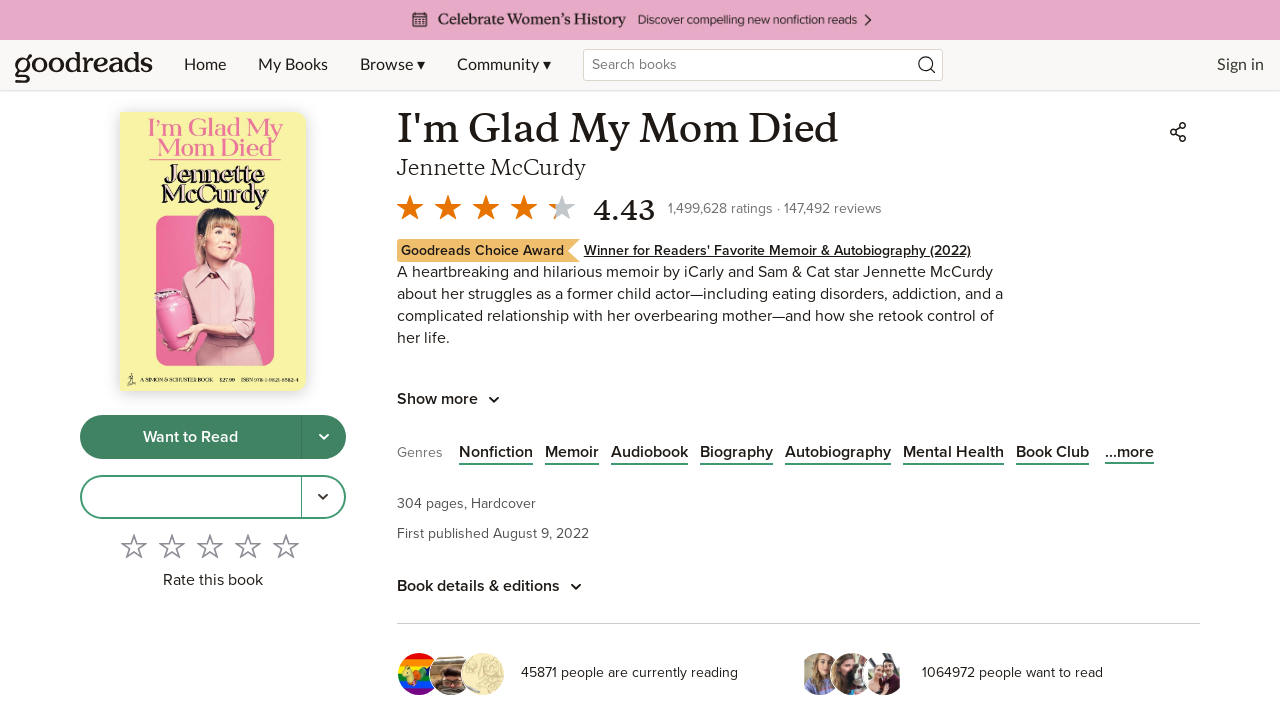

Book details page loaded successfully
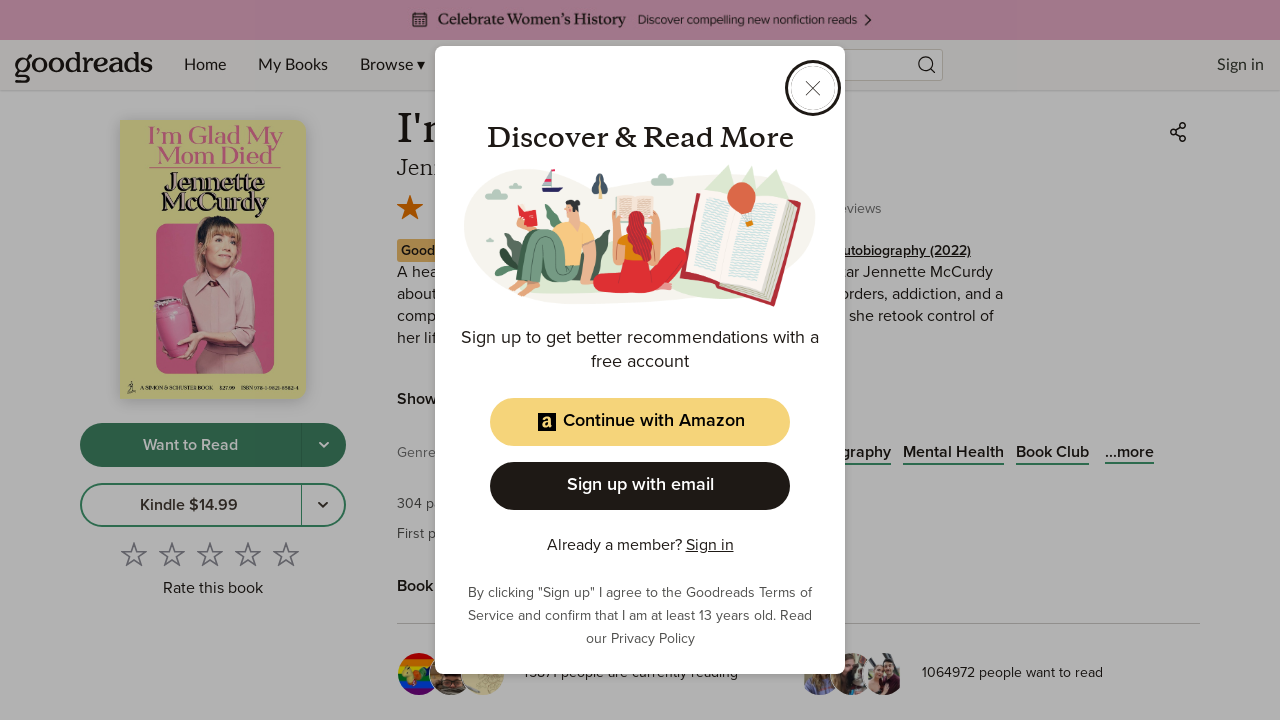

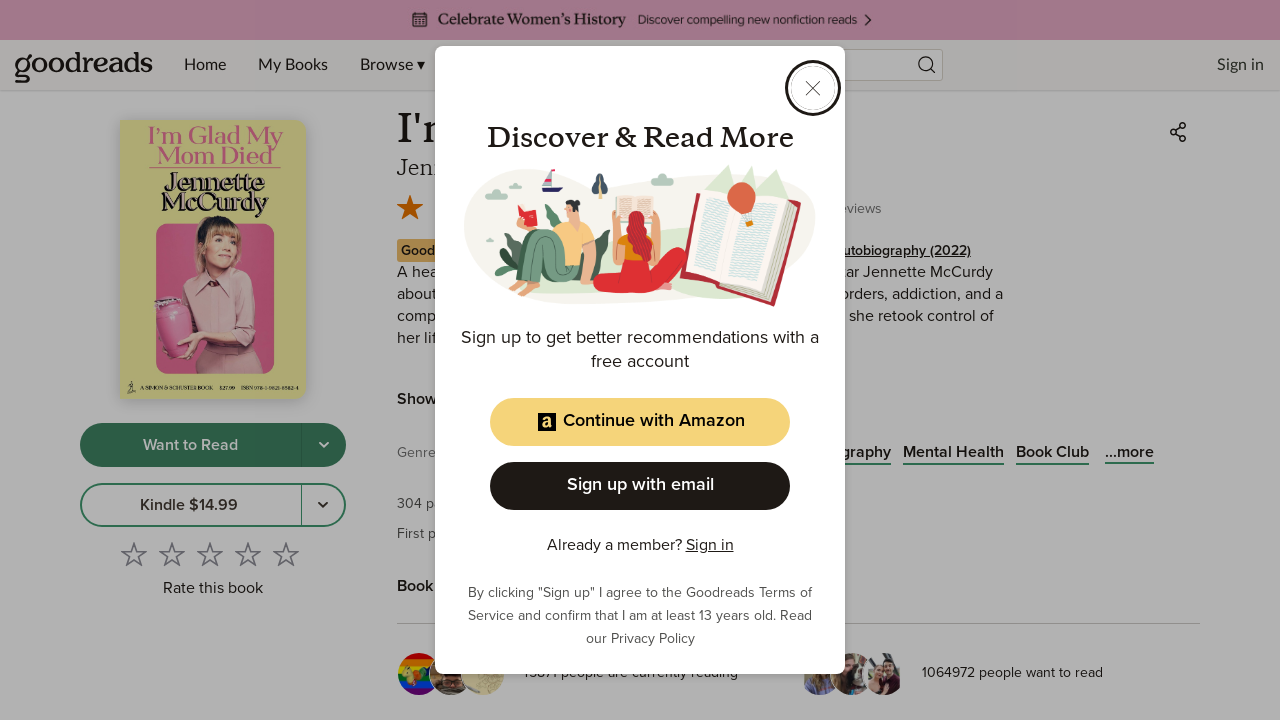